Navigates to a test website designed for broken link testing and verifies that links are present on the page

Starting URL: http://www.deadlinkcity.com/

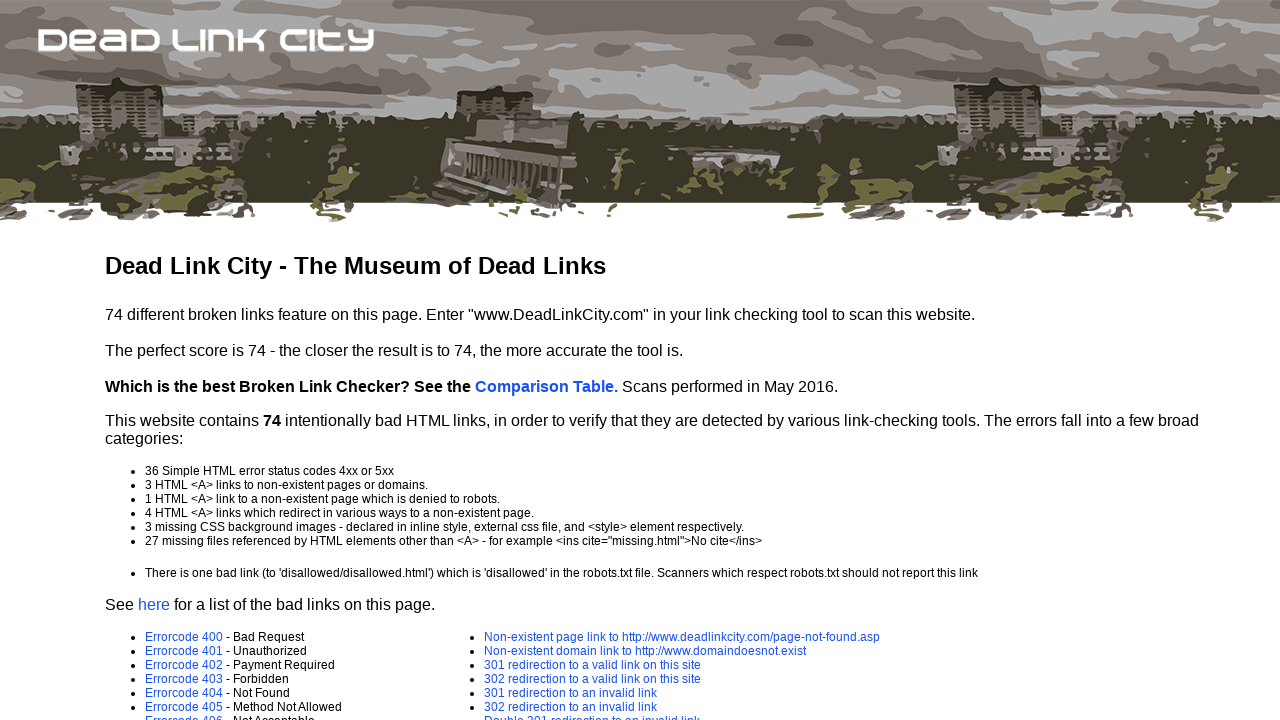

Navigated to Dead Link City test website
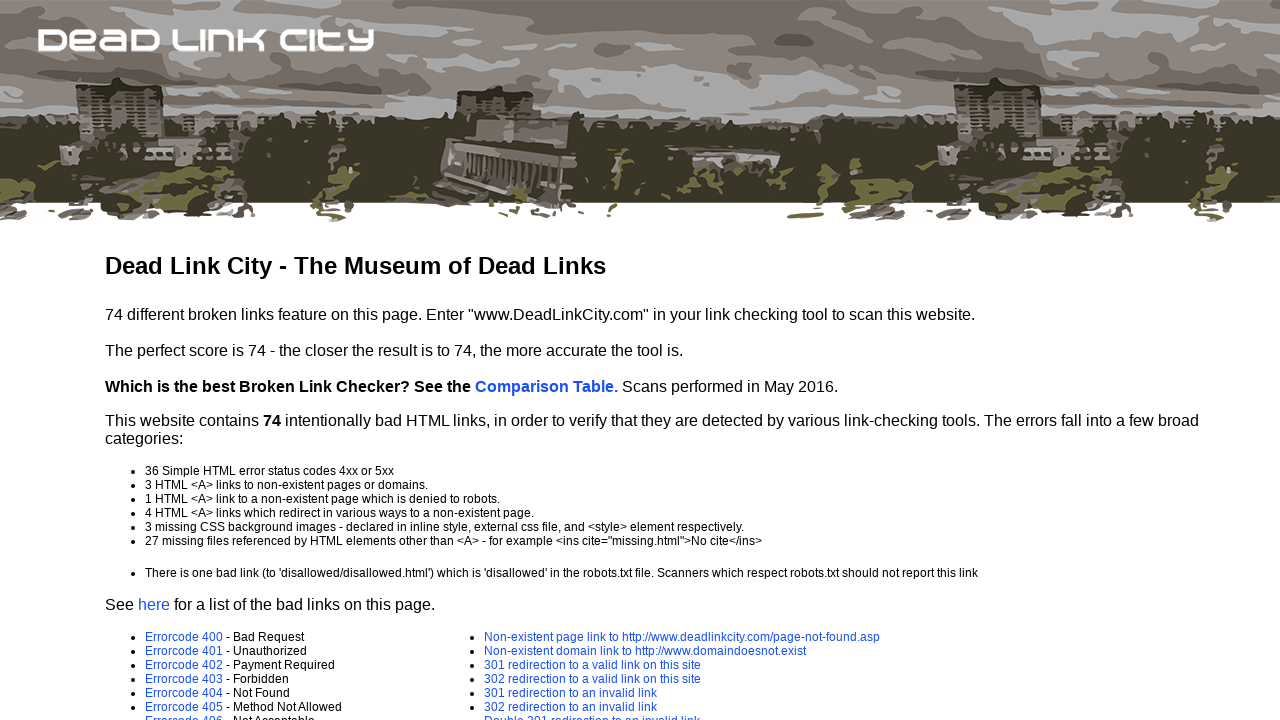

Waited for links to be visible on the page
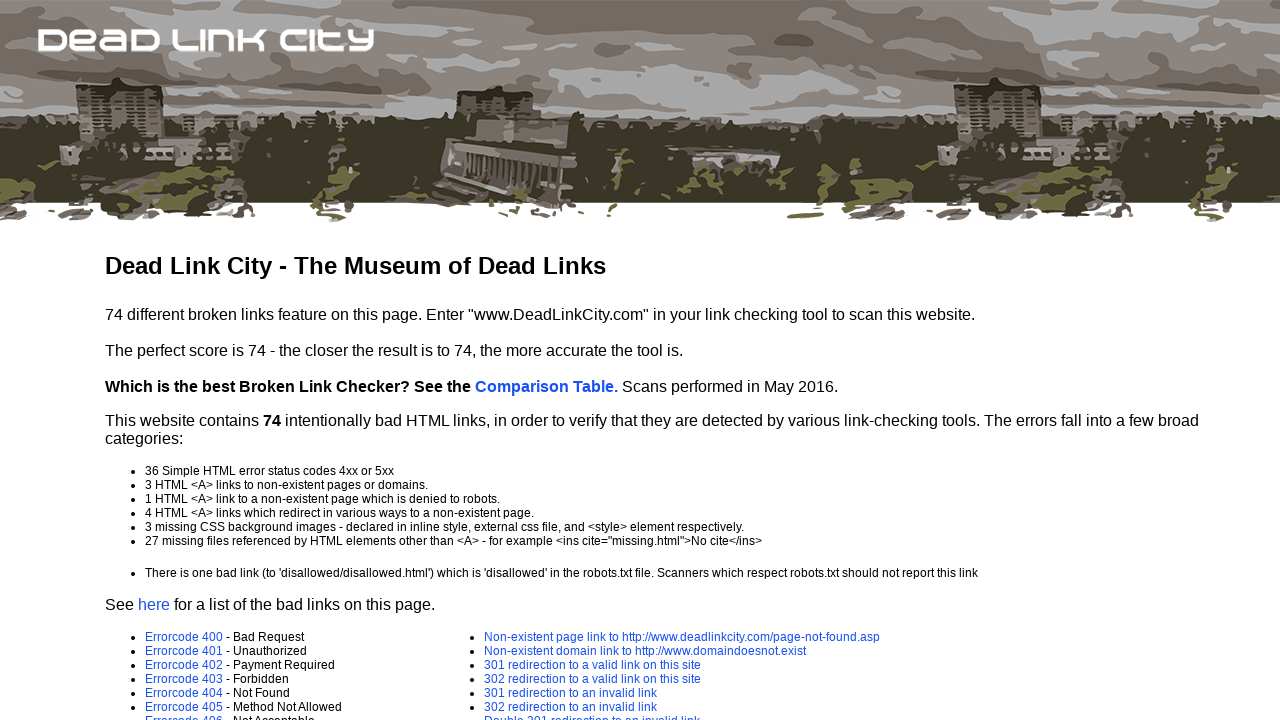

Retrieved all links from the page
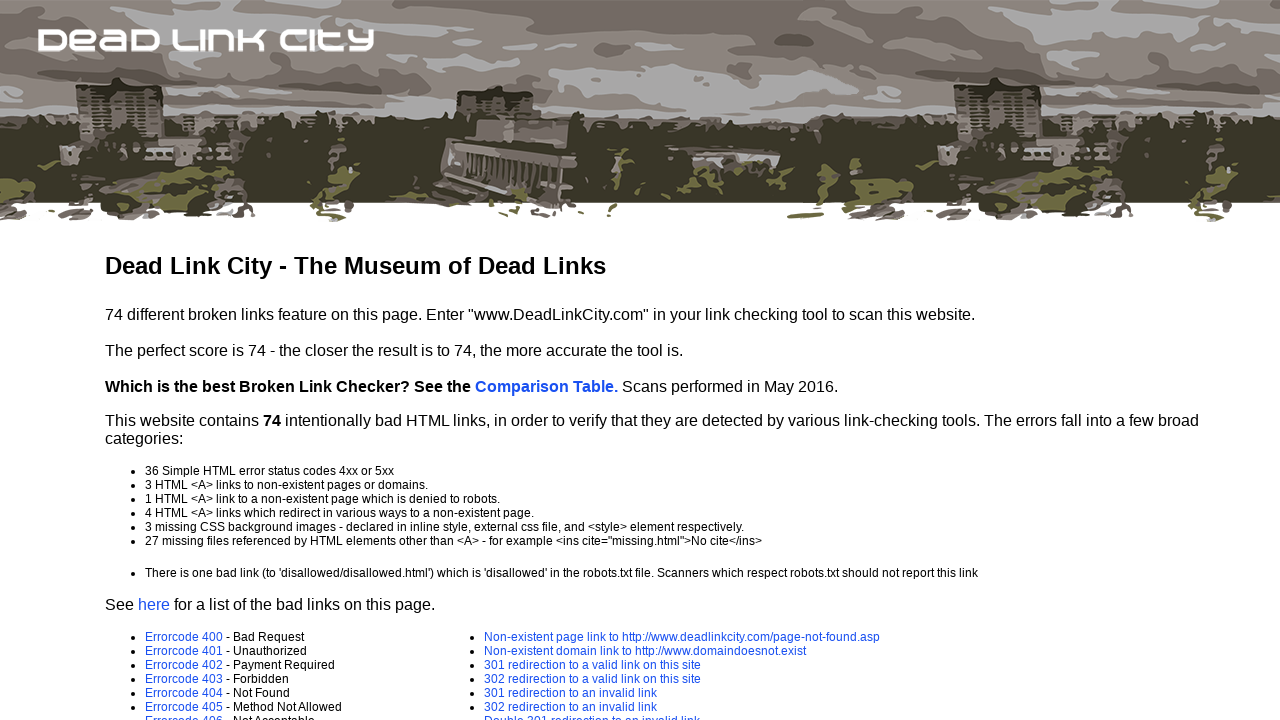

Verified that 48 links are present on the page
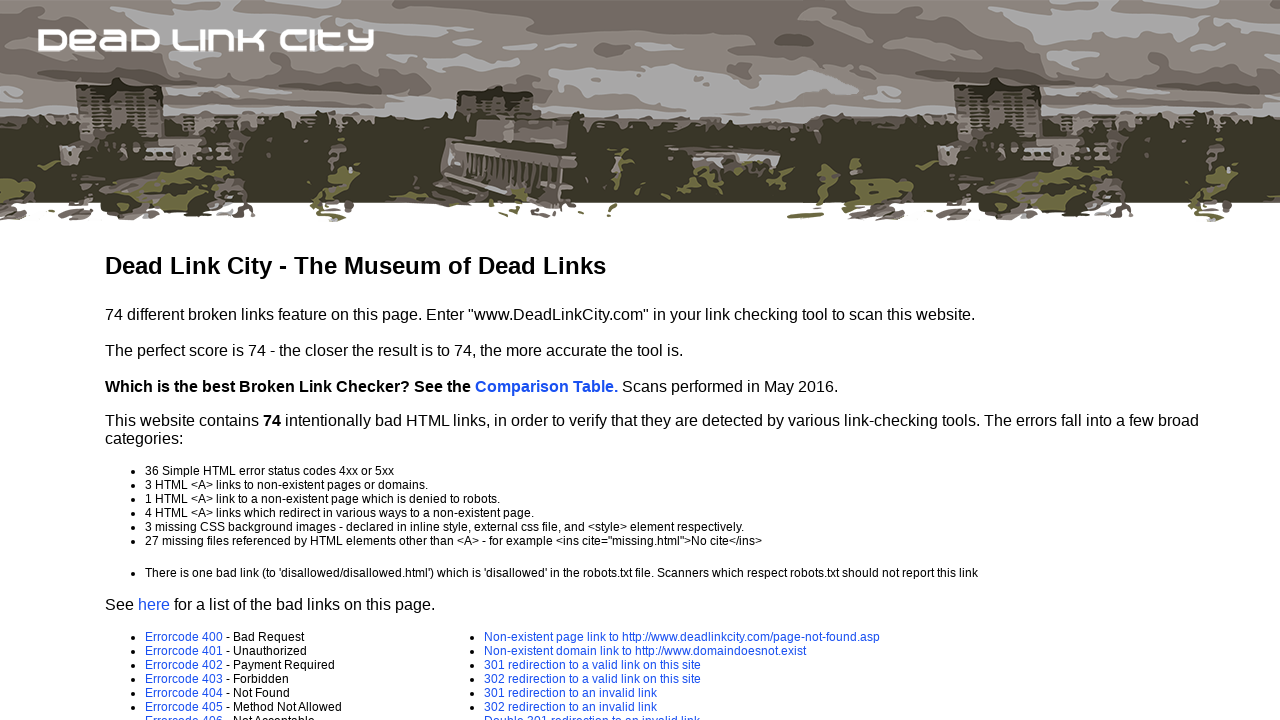

Retrieved href attribute from link 1: /comparison.asp
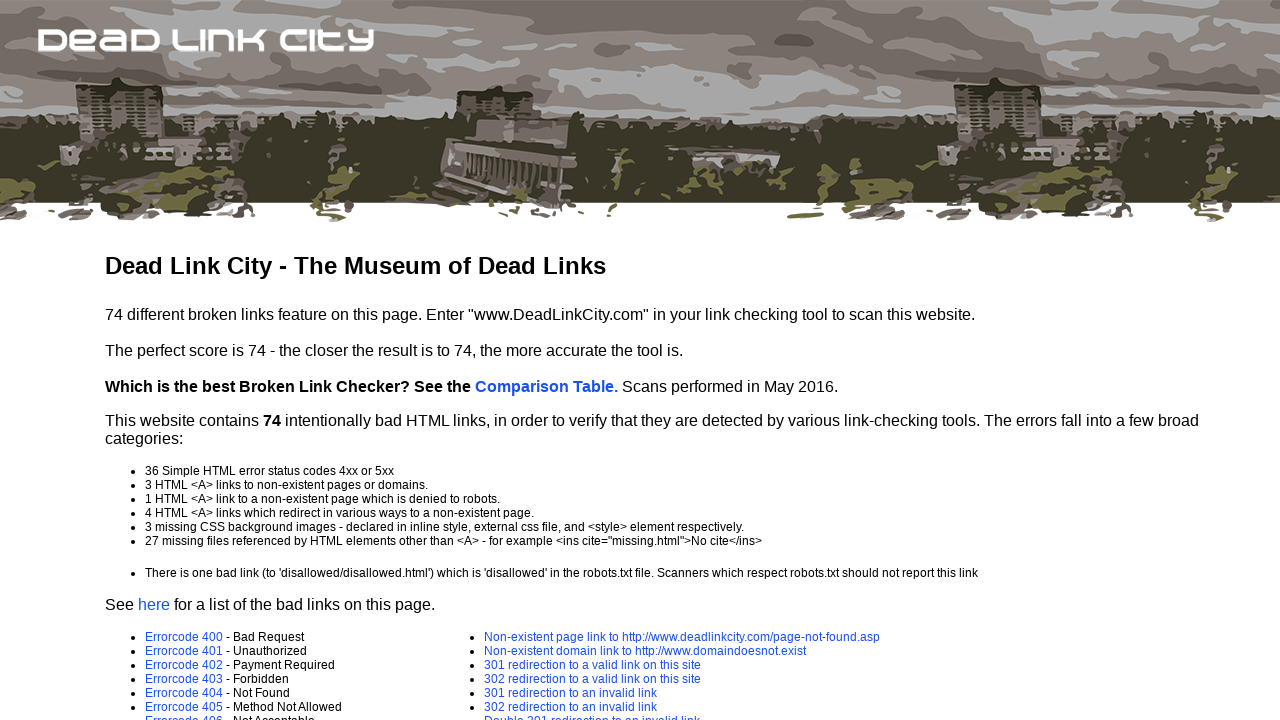

Navigated back after checking link 1
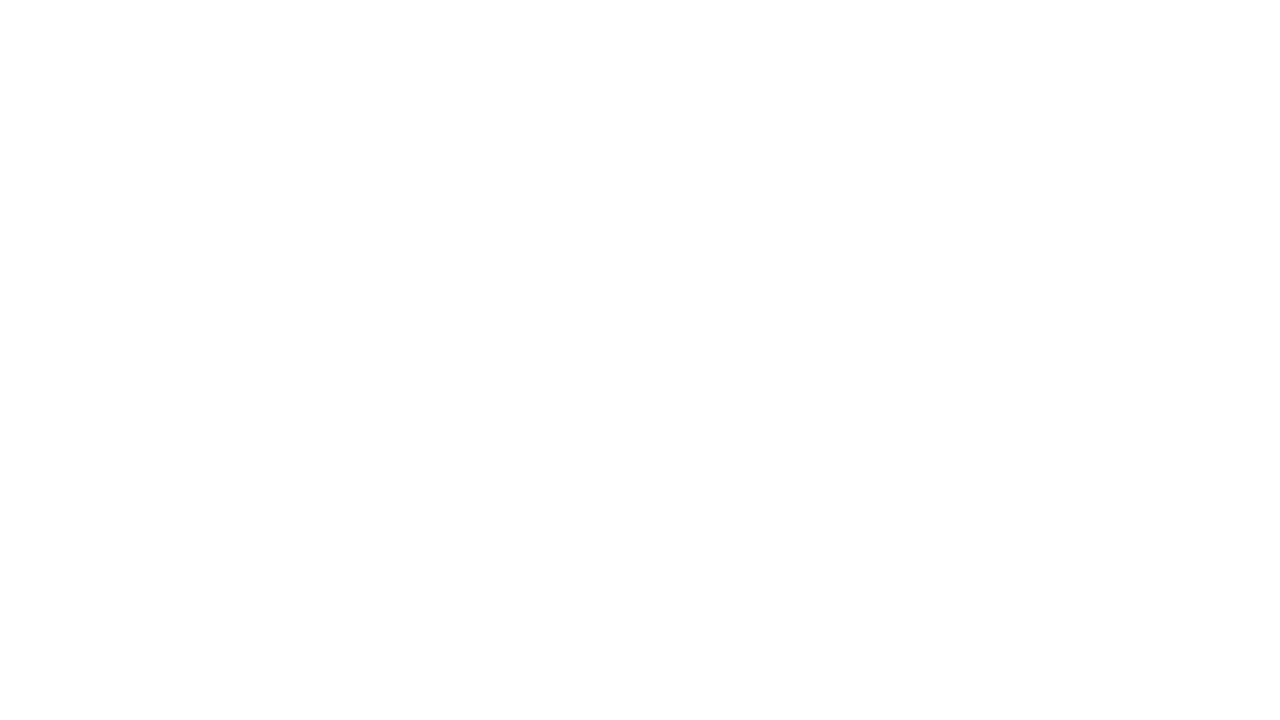

Waited for page to finish loading after navigation
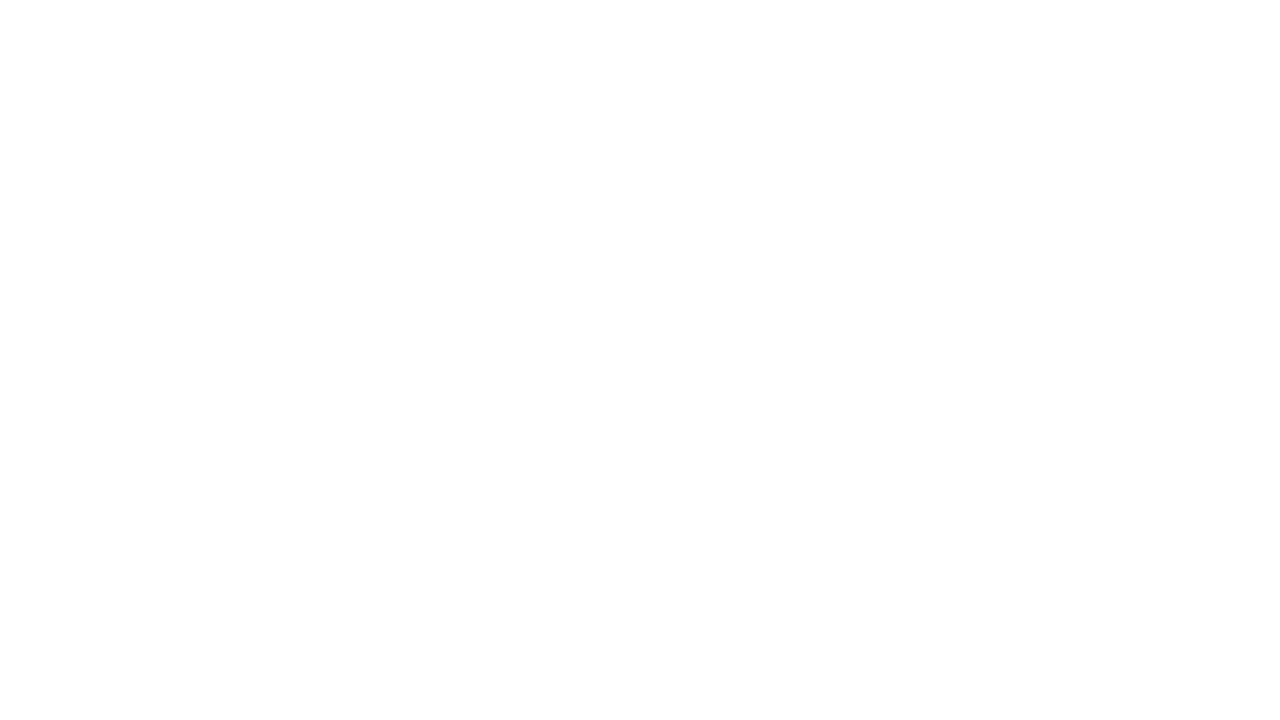

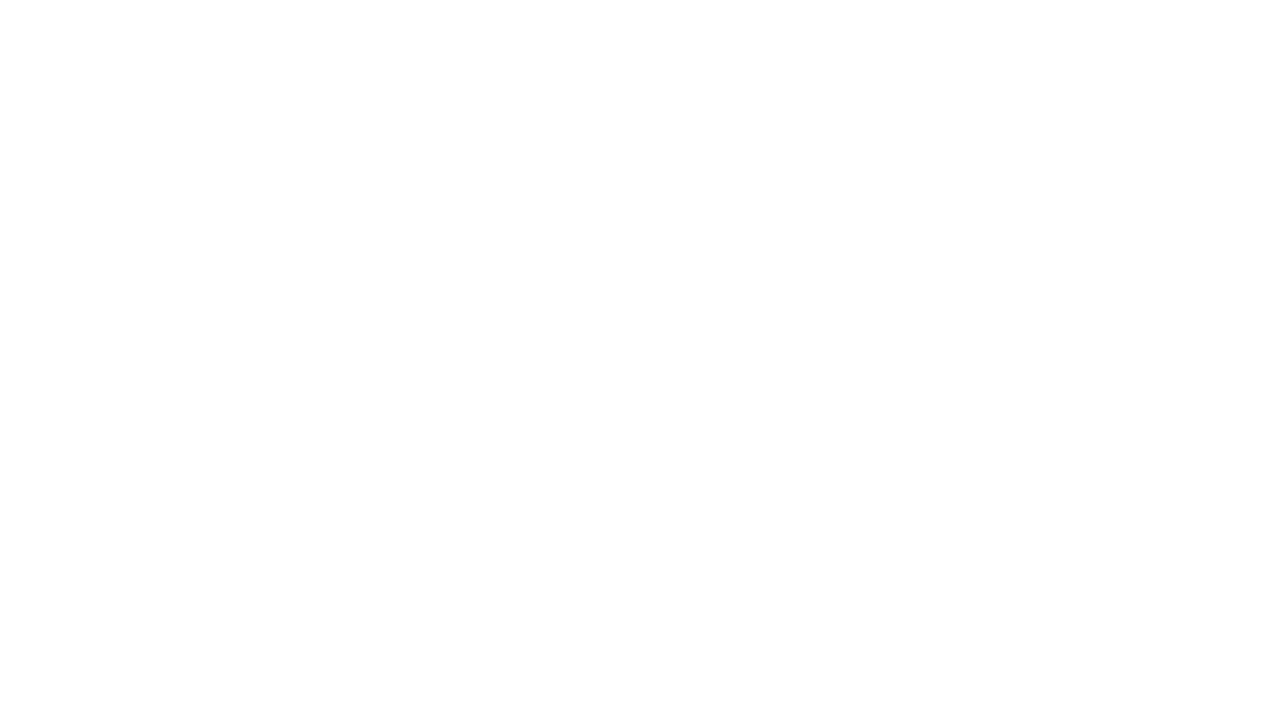